Clicks on Book Store Application card and verifies navigation to the books page

Starting URL: https://demoqa.com/

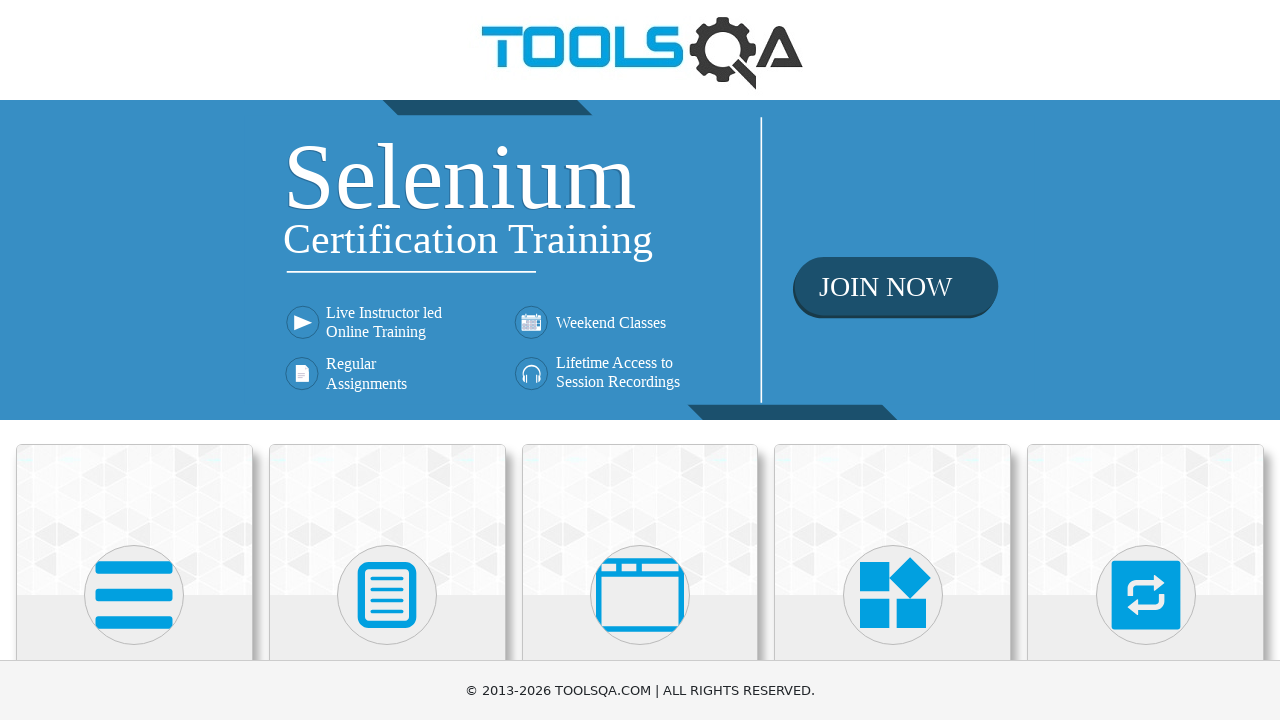

Scrolled Book Store Application card into view
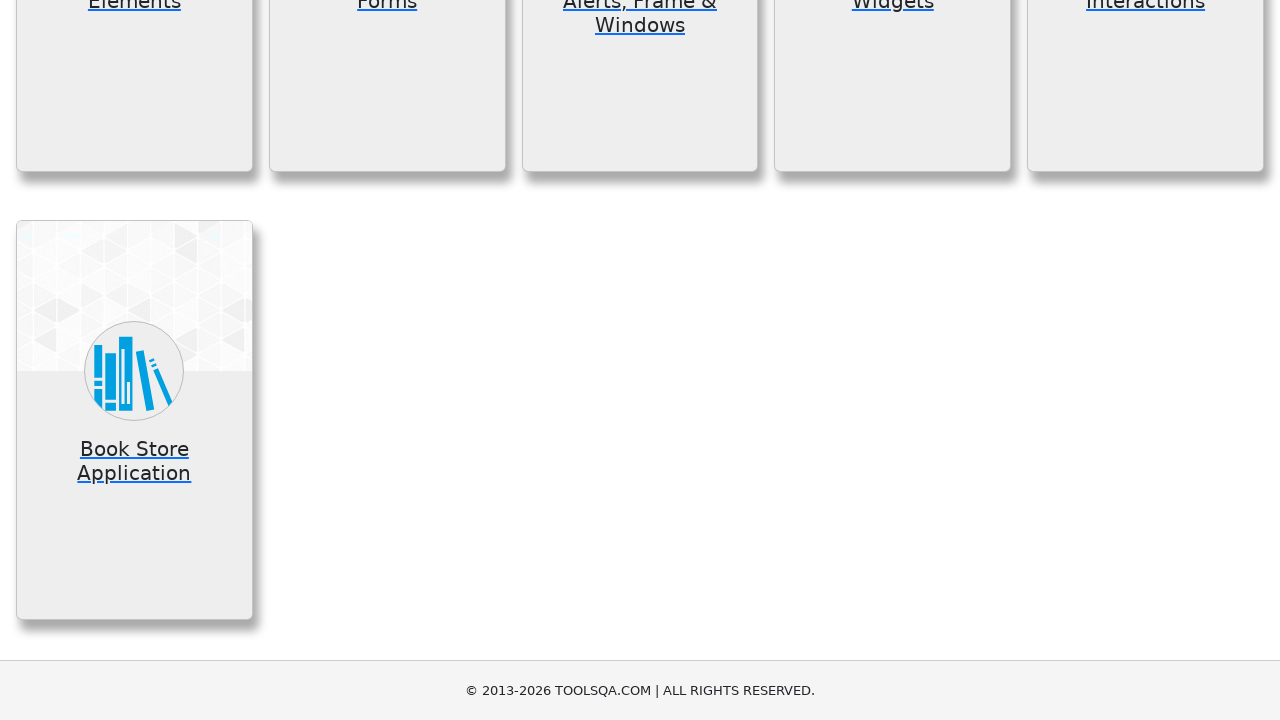

Clicked on Book Store Application card at (134, 461) on xpath=//div[@class='card-body']//h5[text()='Book Store Application']
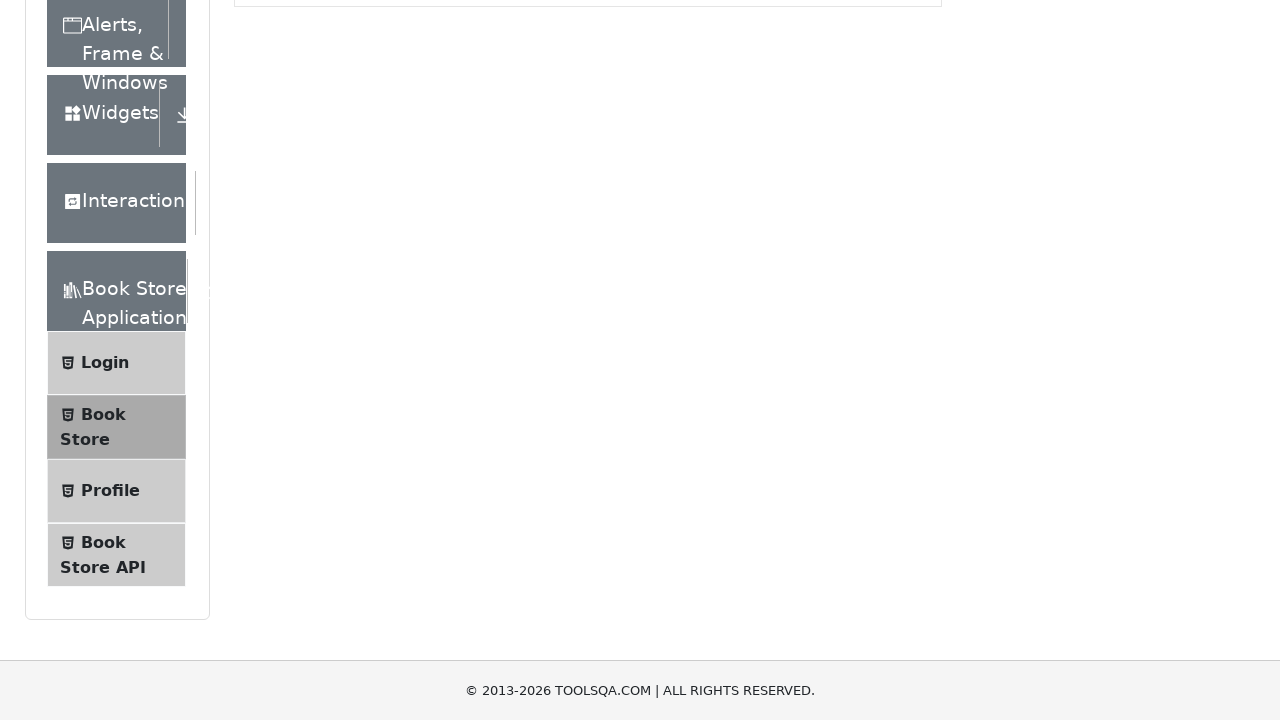

Verified navigation to books page at https://demoqa.com/books
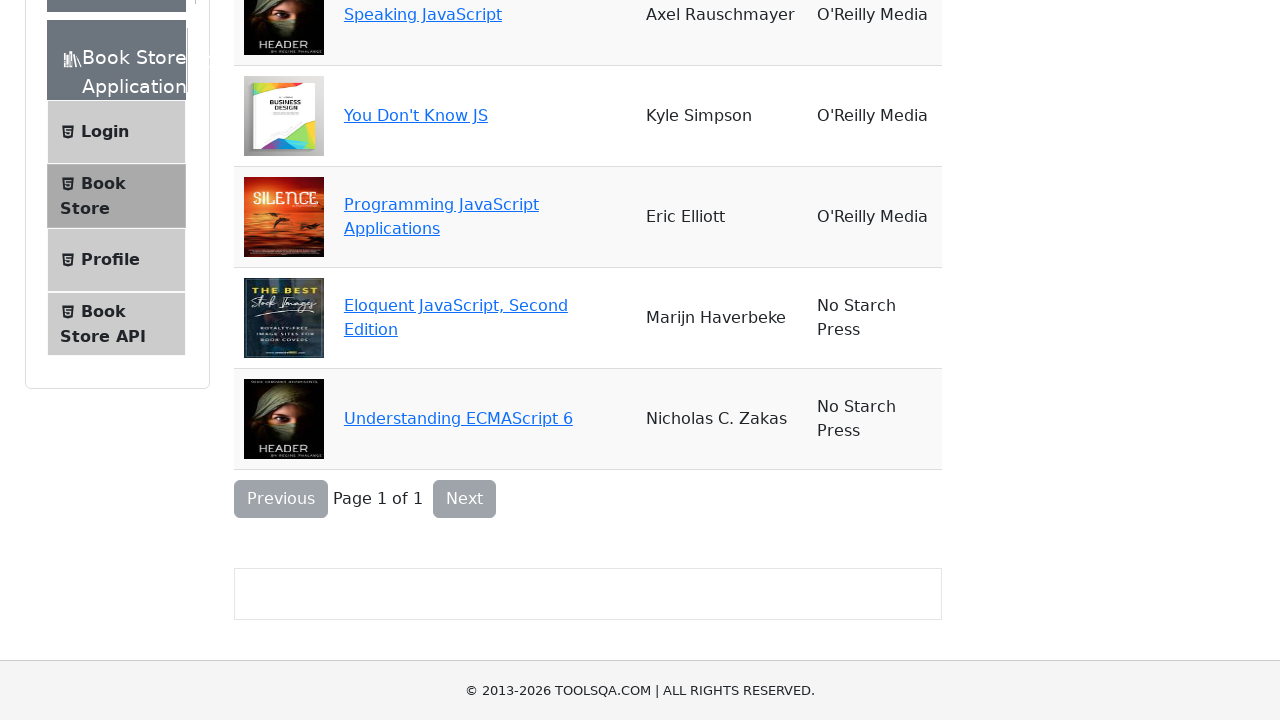

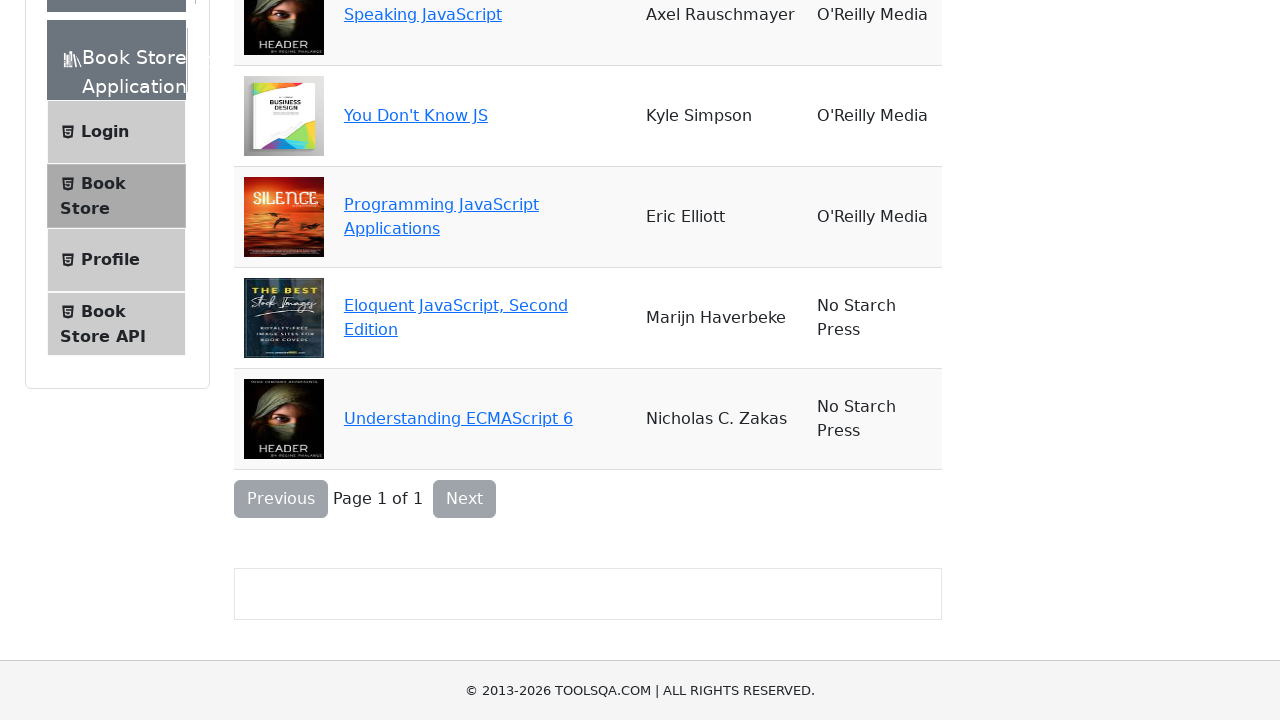